Navigates to a course content page and verifies address information is displayed by locating specific text elements

Starting URL: https://greenstech.in/selenium-course-content.html

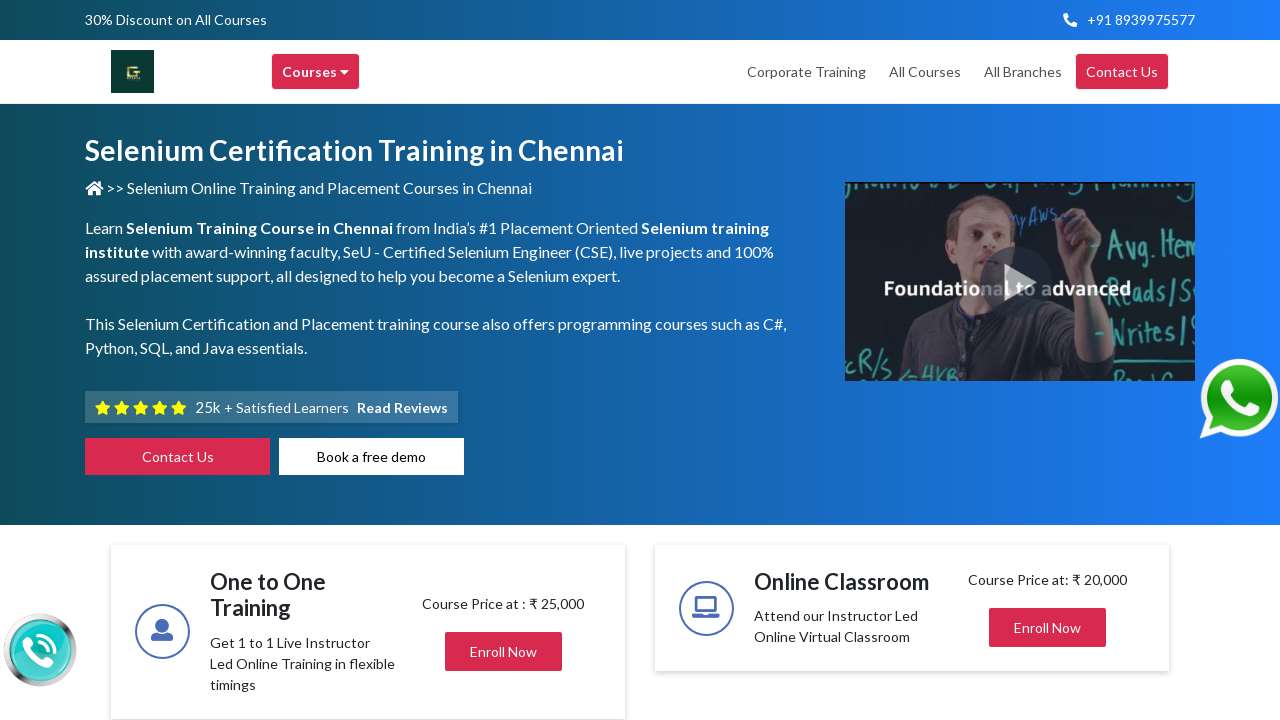

Waited for address heading containing 'Greens' to be visible
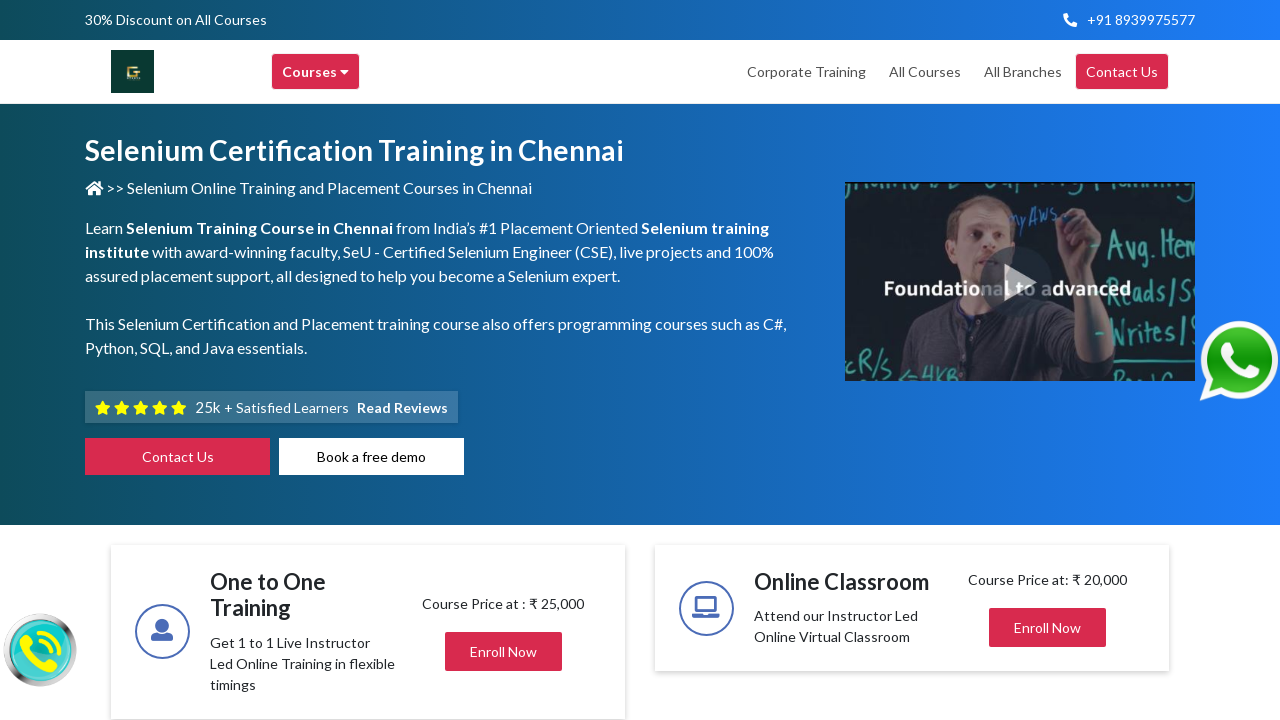

Waited for mail info section to be visible
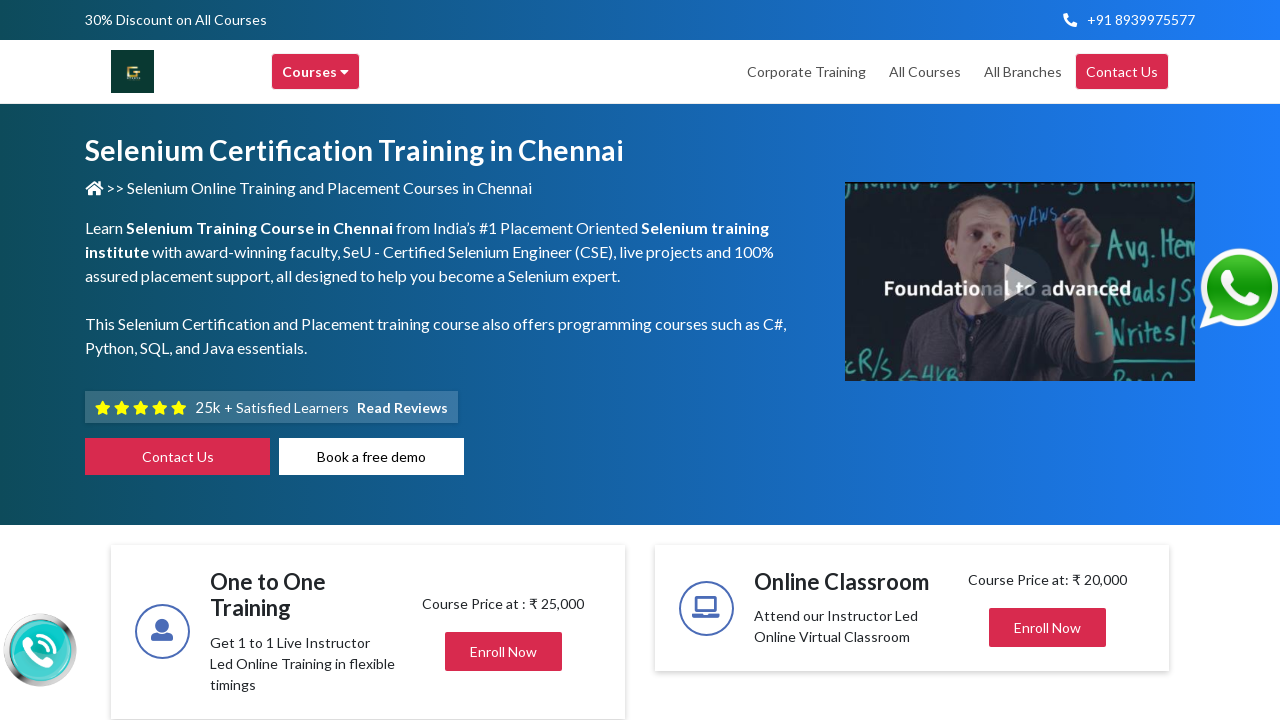

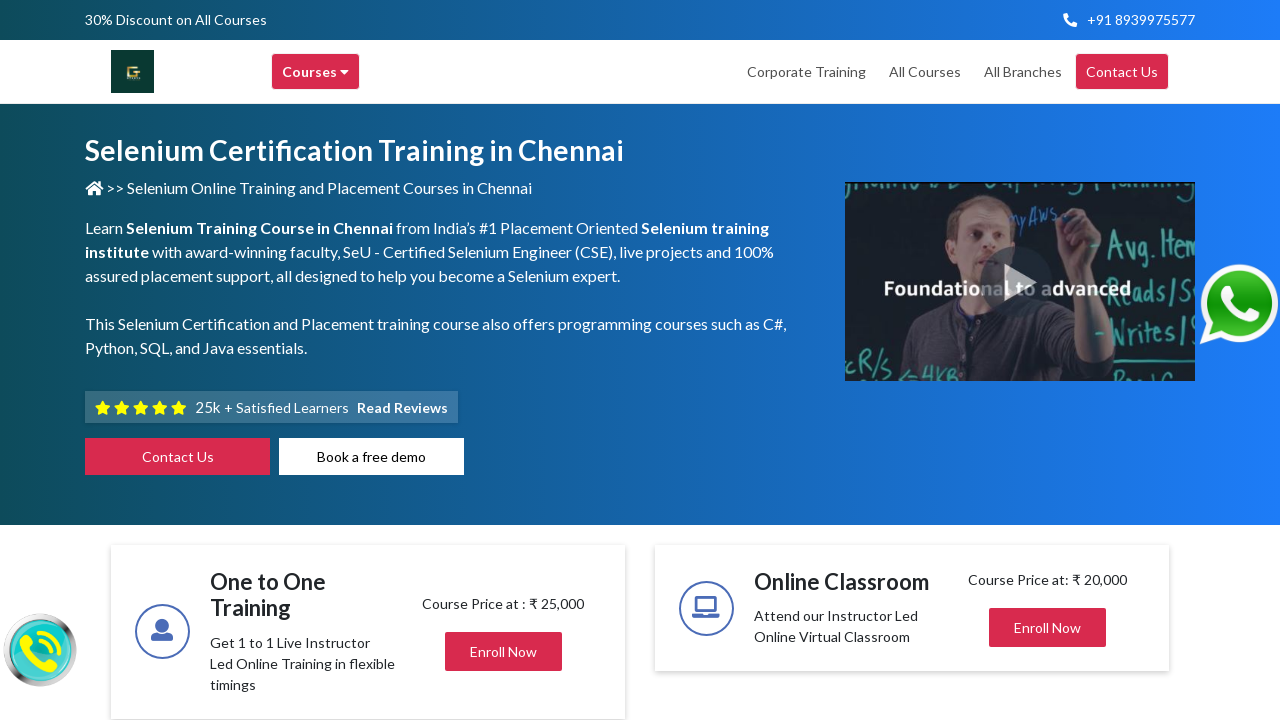